Tests jQuery UI droppable demo by switching to iframe, performing drag and drop operation, then navigating to the Resizable page

Starting URL: https://jqueryui.com/droppable/

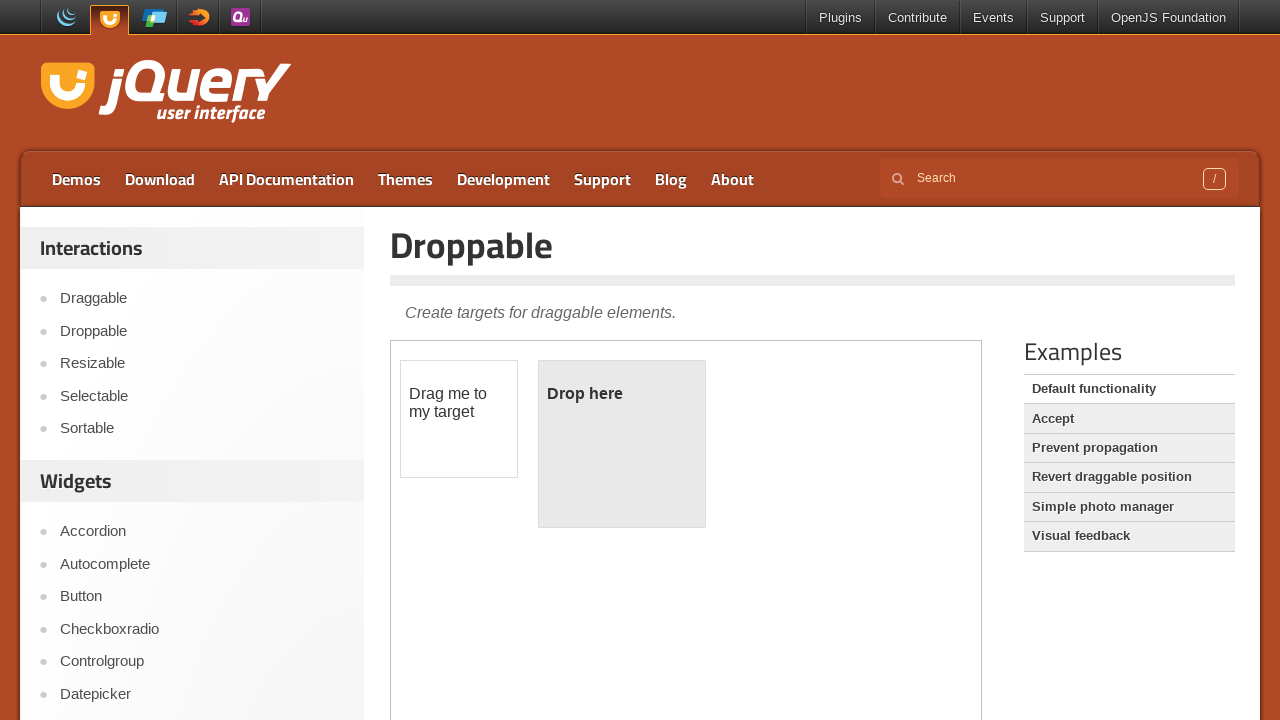

Located the demo iframe
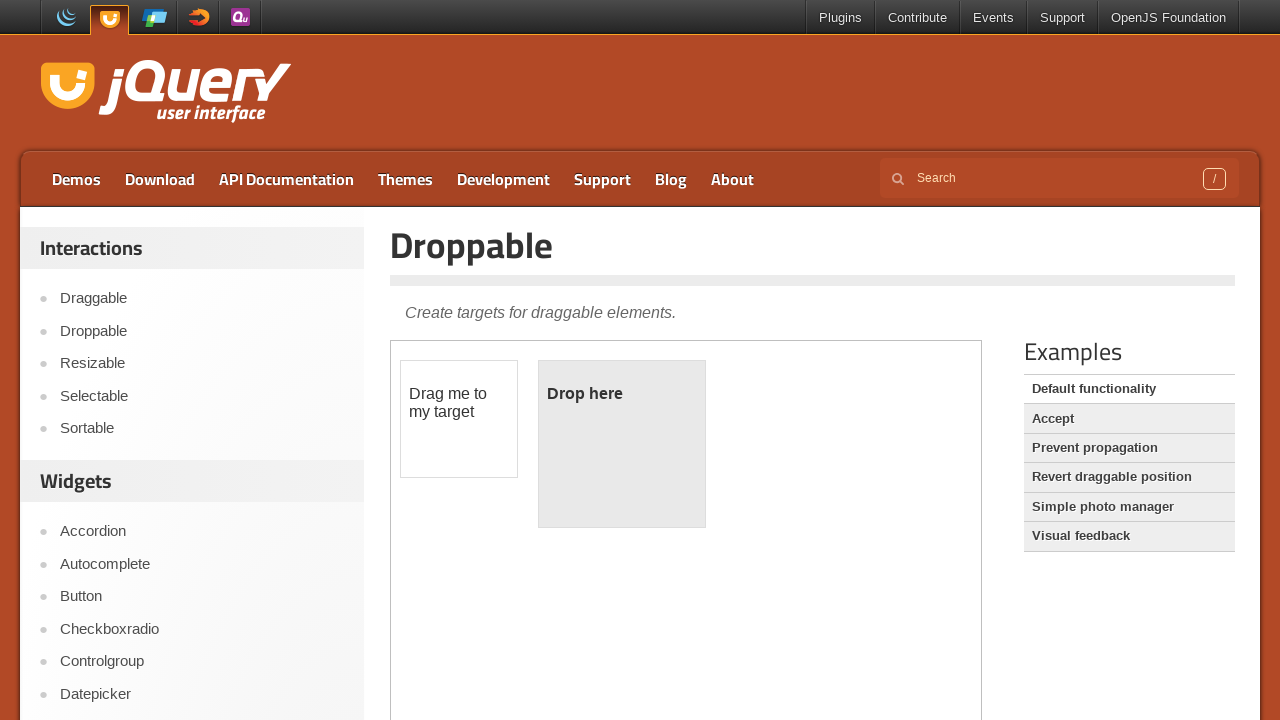

Located draggable element within iframe
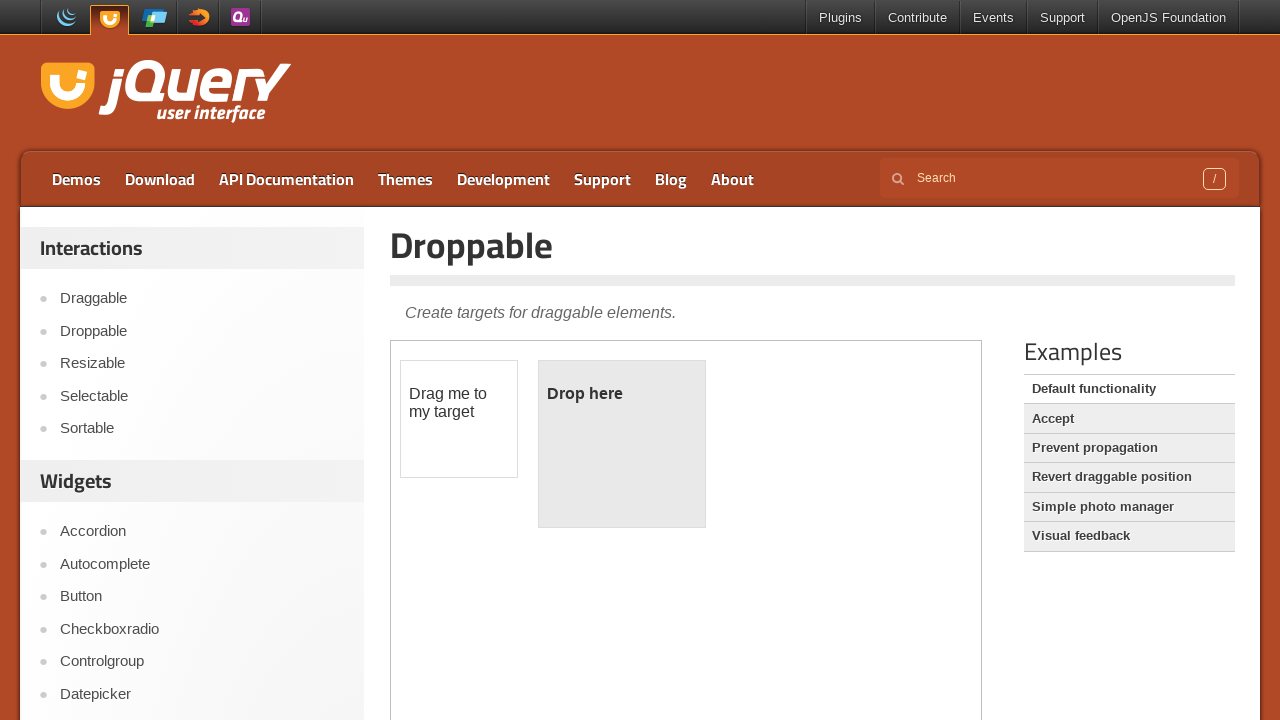

Located droppable element within iframe
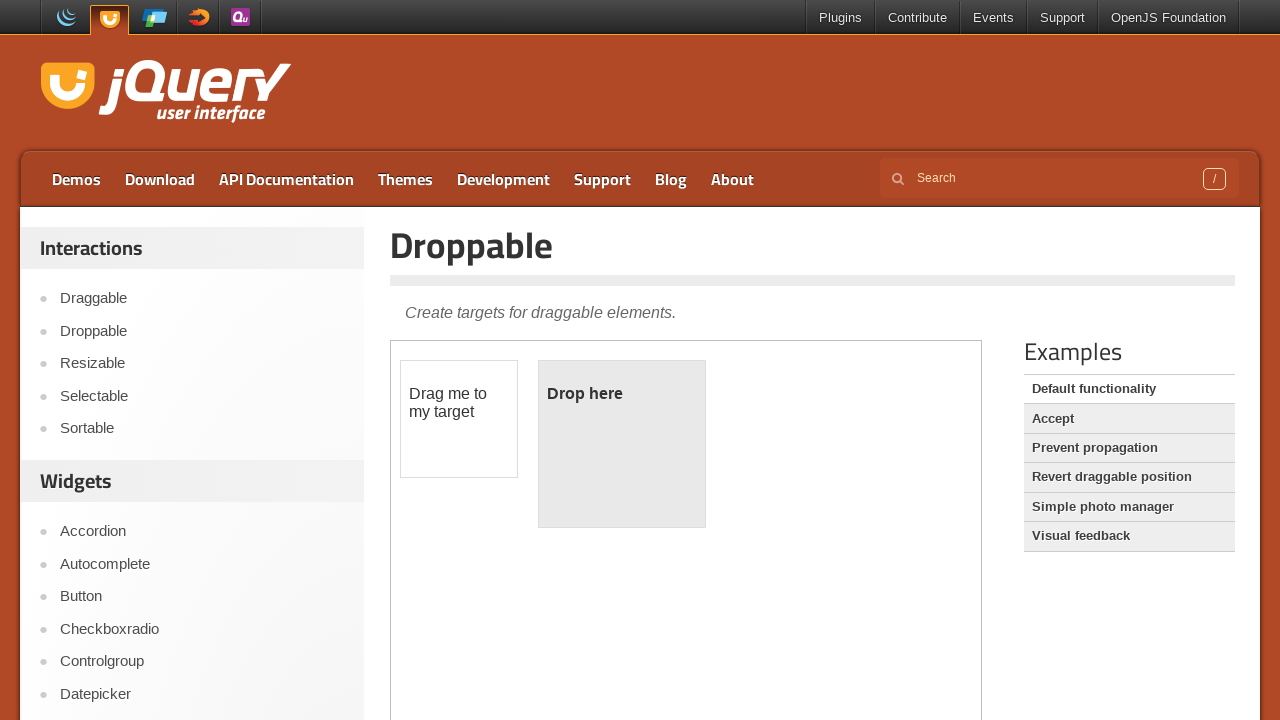

Performed drag and drop operation from draggable to droppable element at (622, 444)
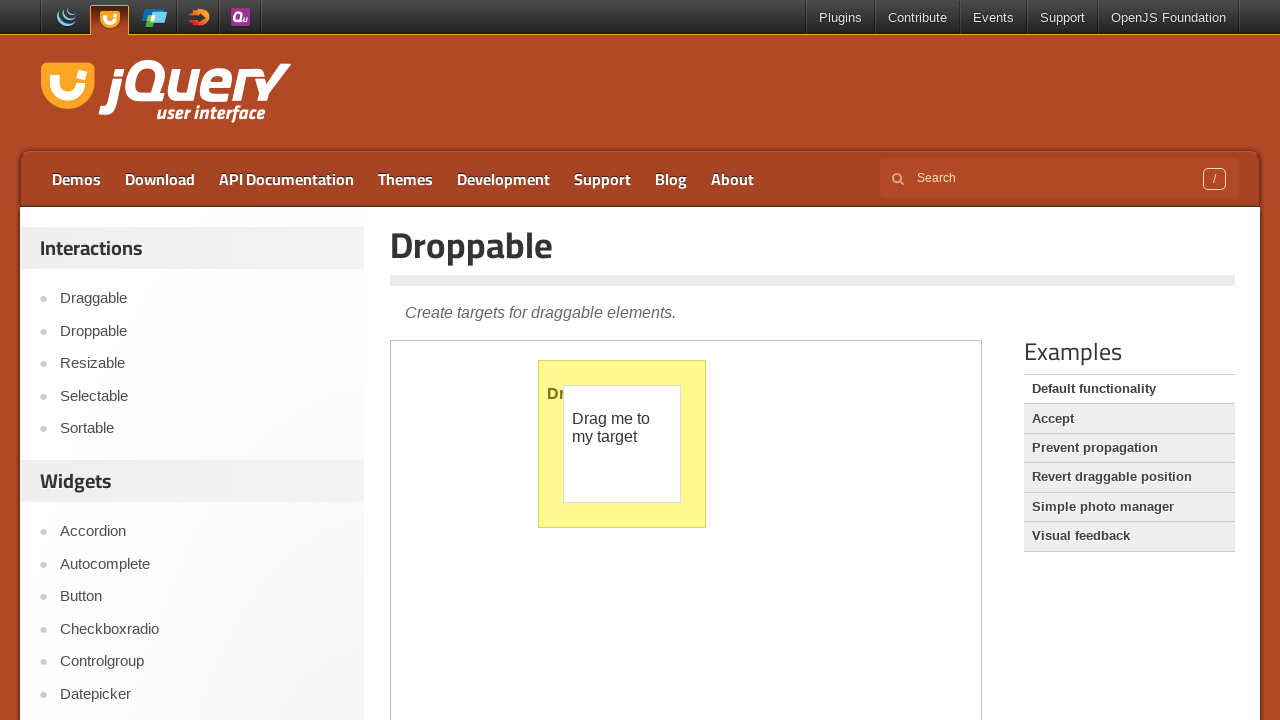

Clicked on Resizable link to navigate to resizable demo page at (202, 364) on a:text('Resizable')
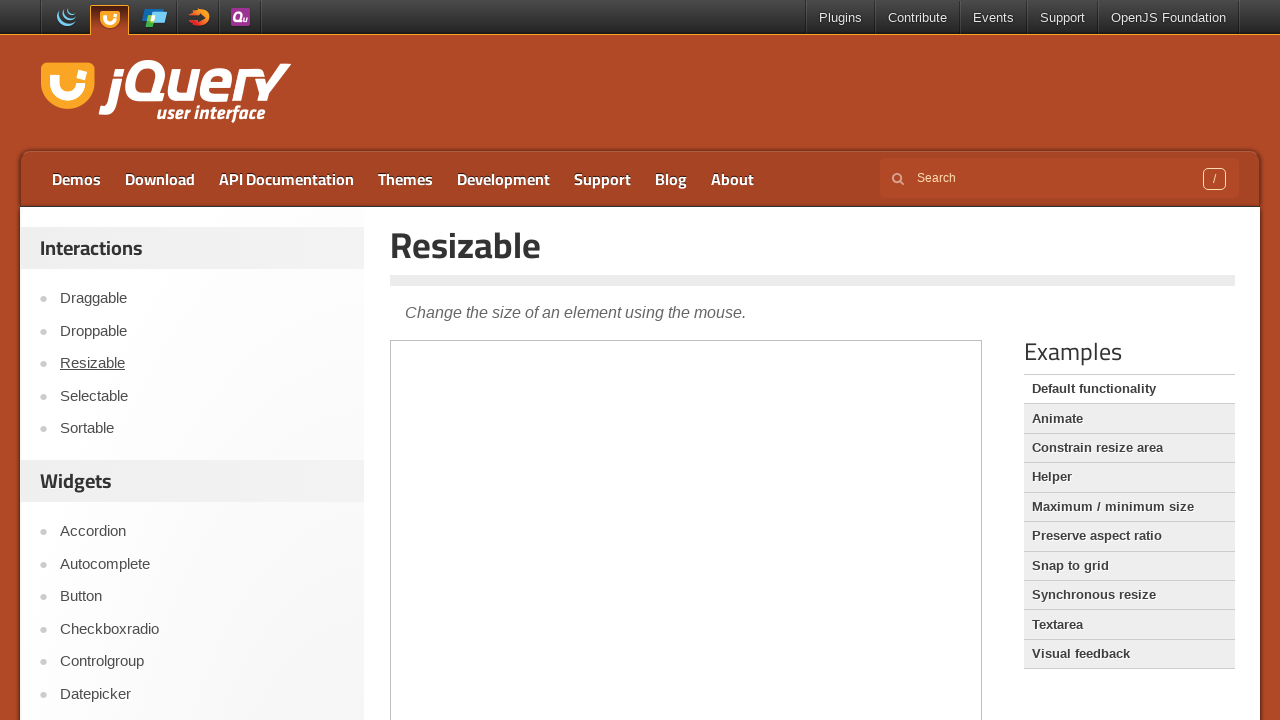

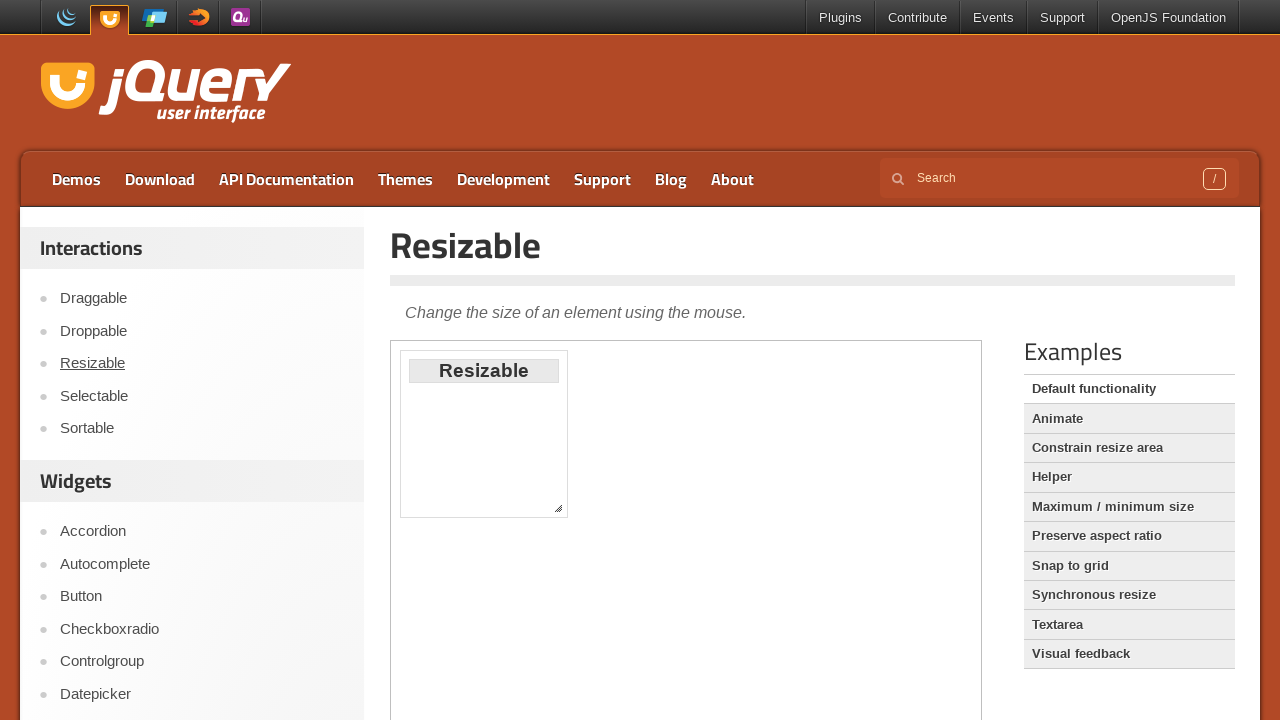